Tests checkbox functionality by verifying default states and toggling checkboxes on a practice page

Starting URL: https://practice.cydeo.com/checkboxes

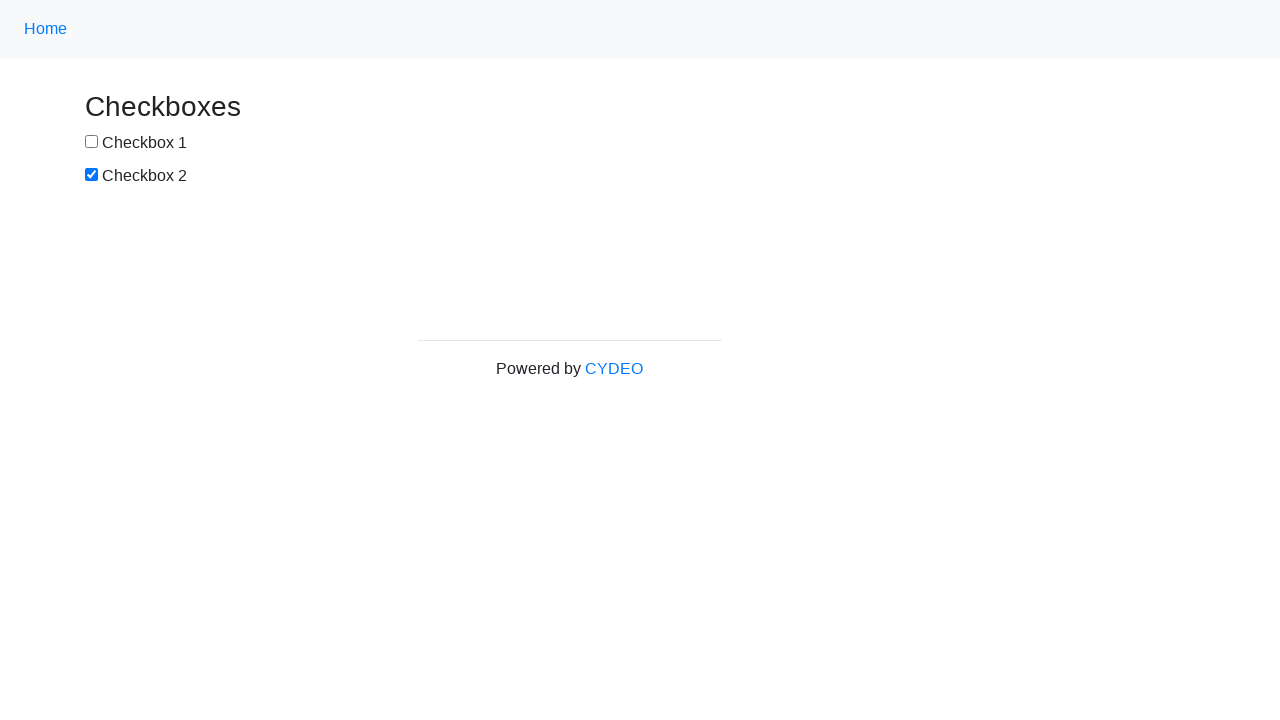

Navigated to checkbox practice page
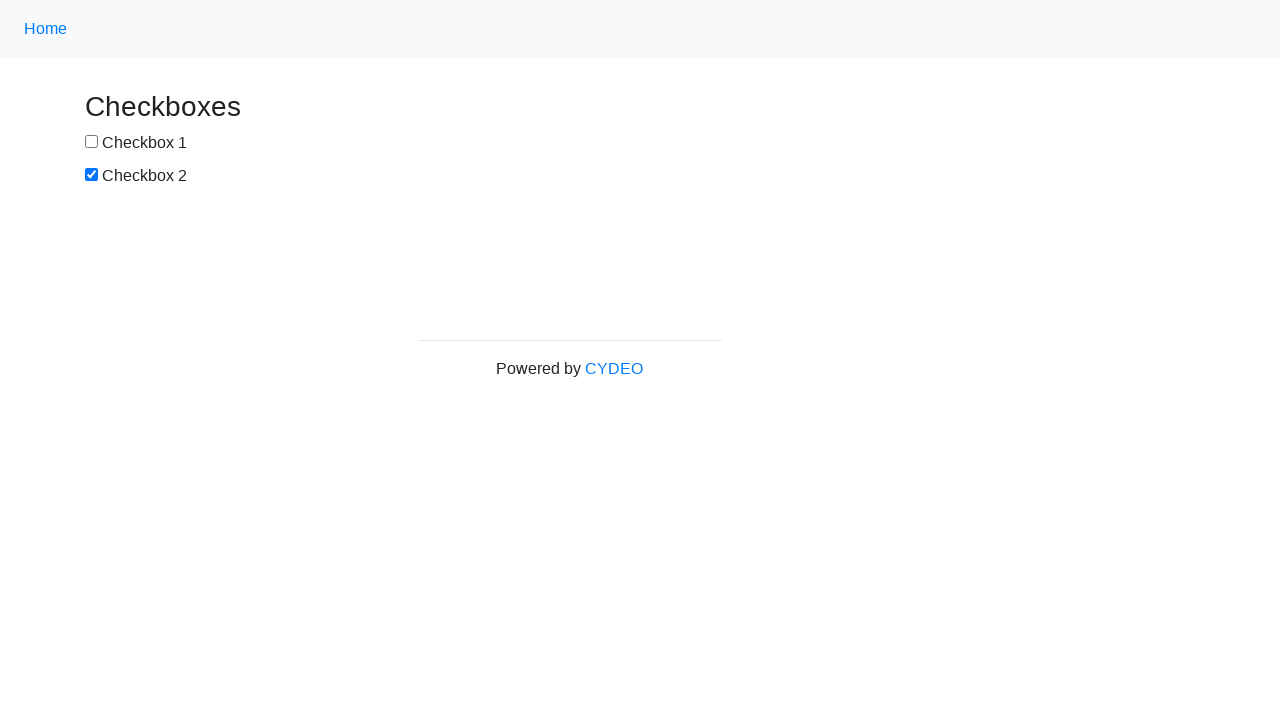

Located checkbox1 element
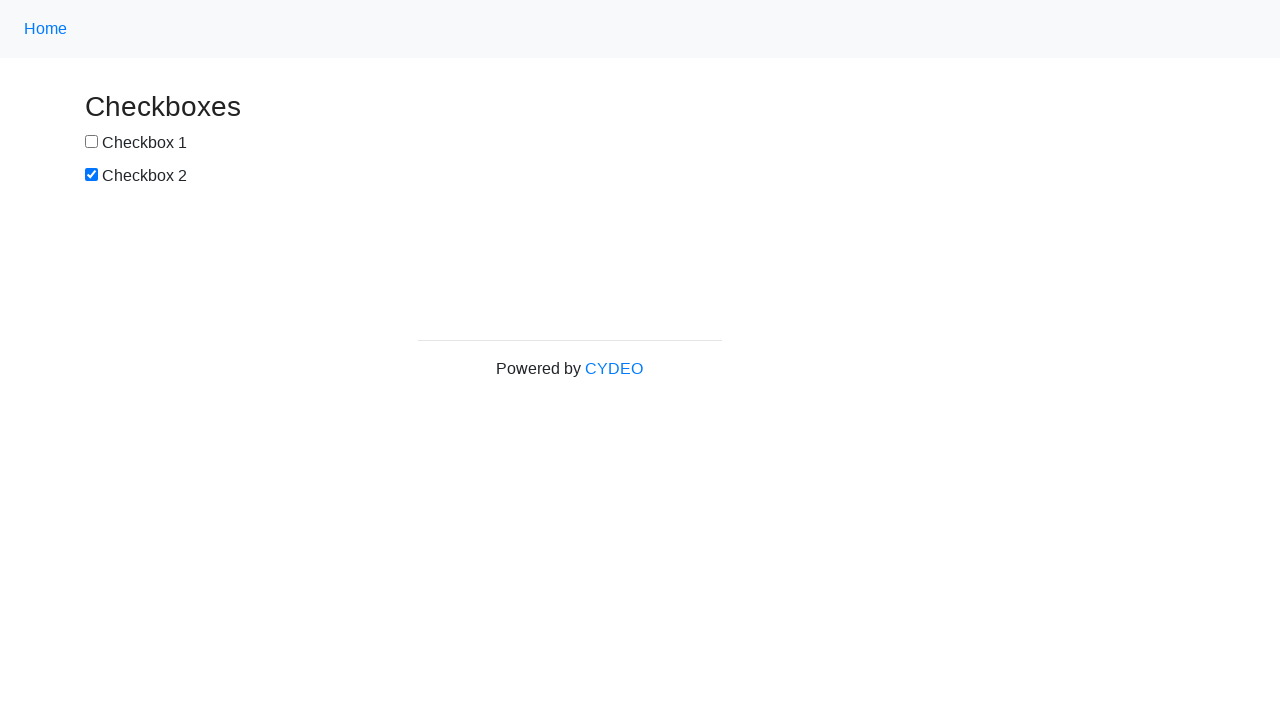

Located checkbox2 element
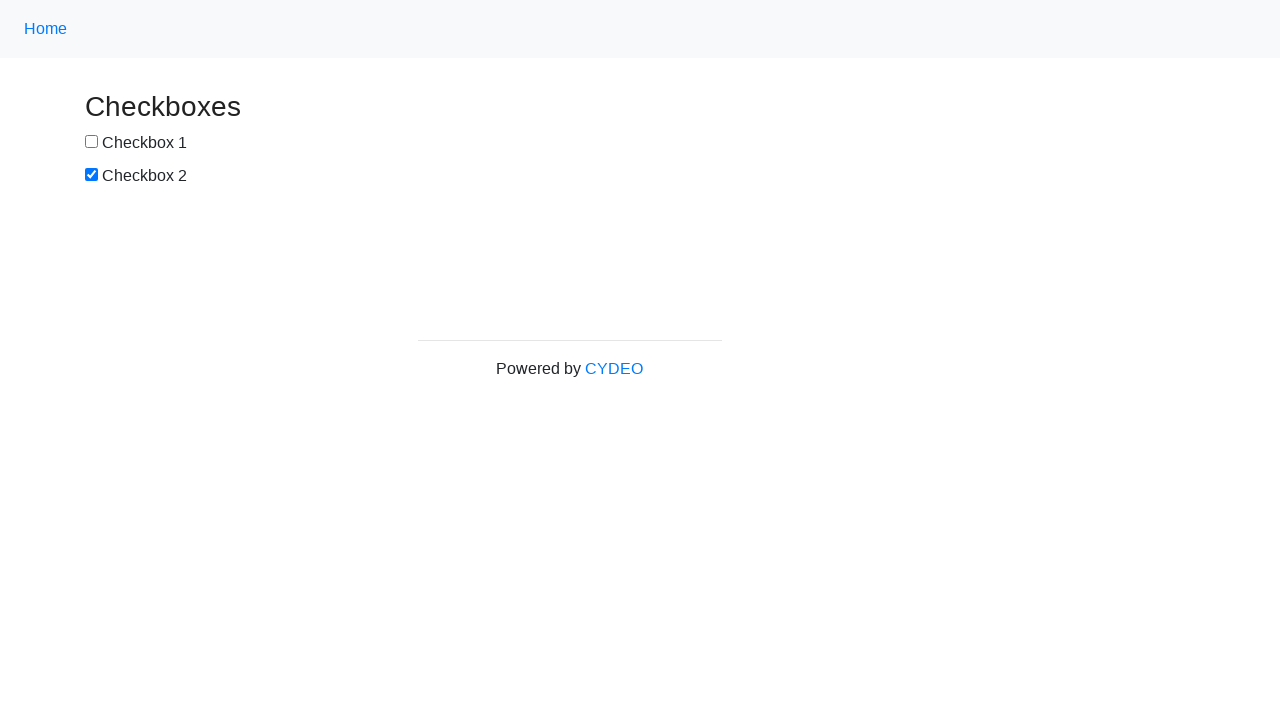

Clicked checkbox1 to select it at (92, 142) on xpath=//input[@name='checkbox1']
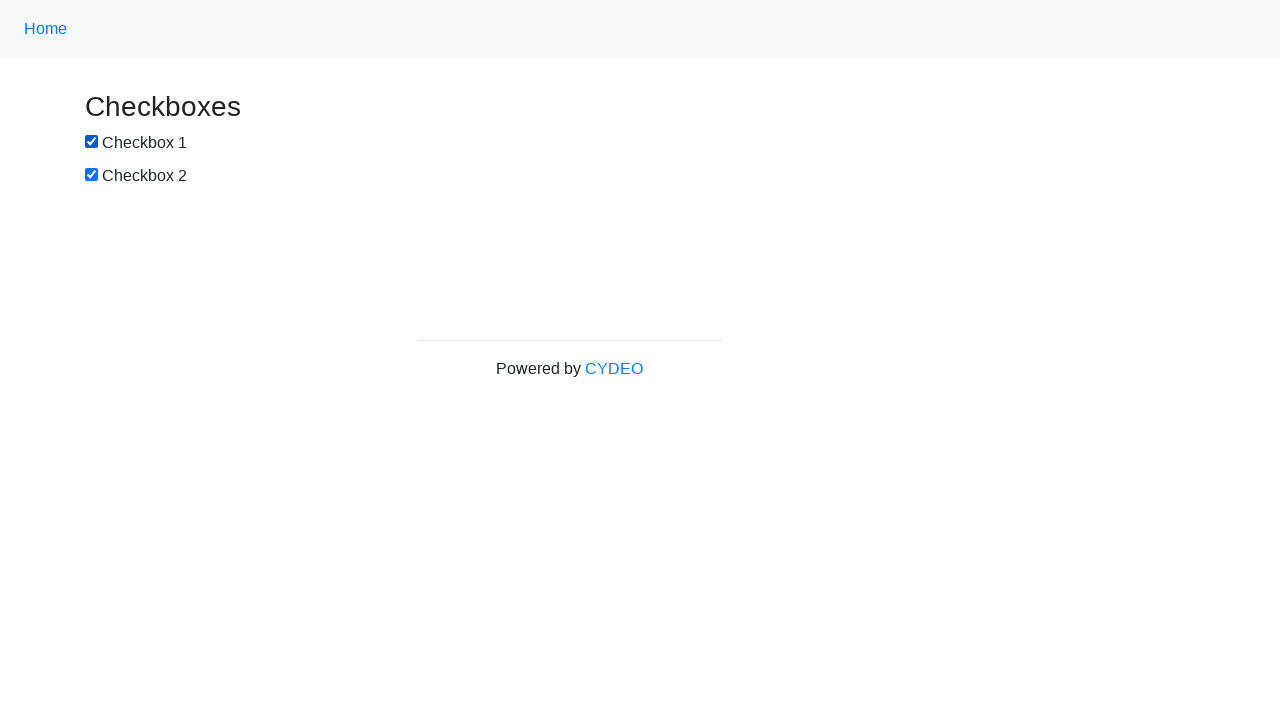

Clicked checkbox2 to deselect it at (92, 175) on xpath=//input[@name='checkbox2']
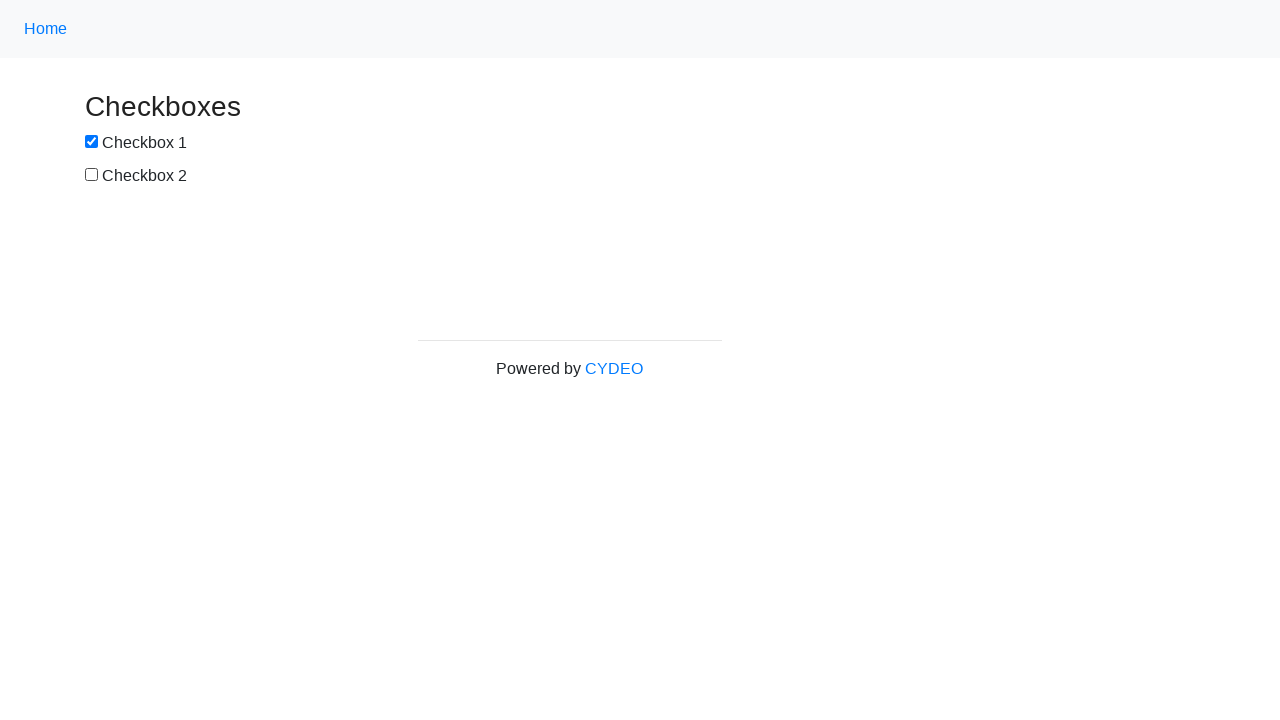

Verified checkbox1 is in checked state
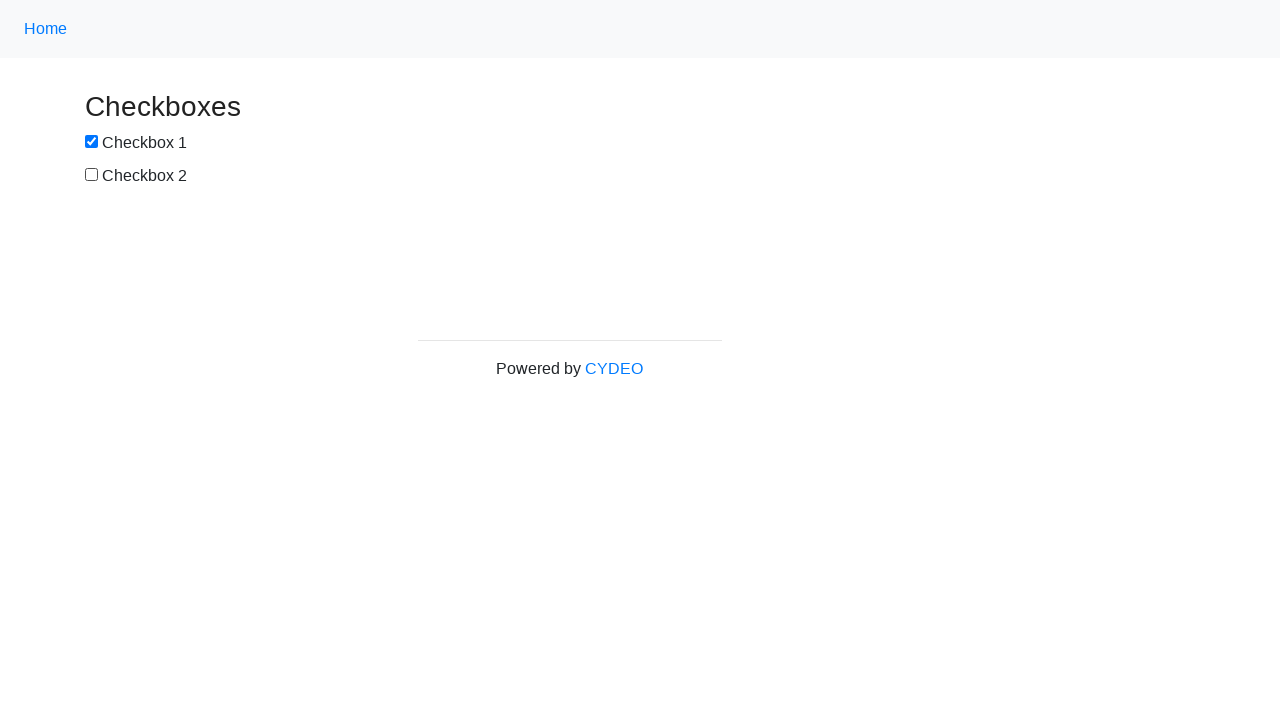

Verified checkbox2 is in unchecked state
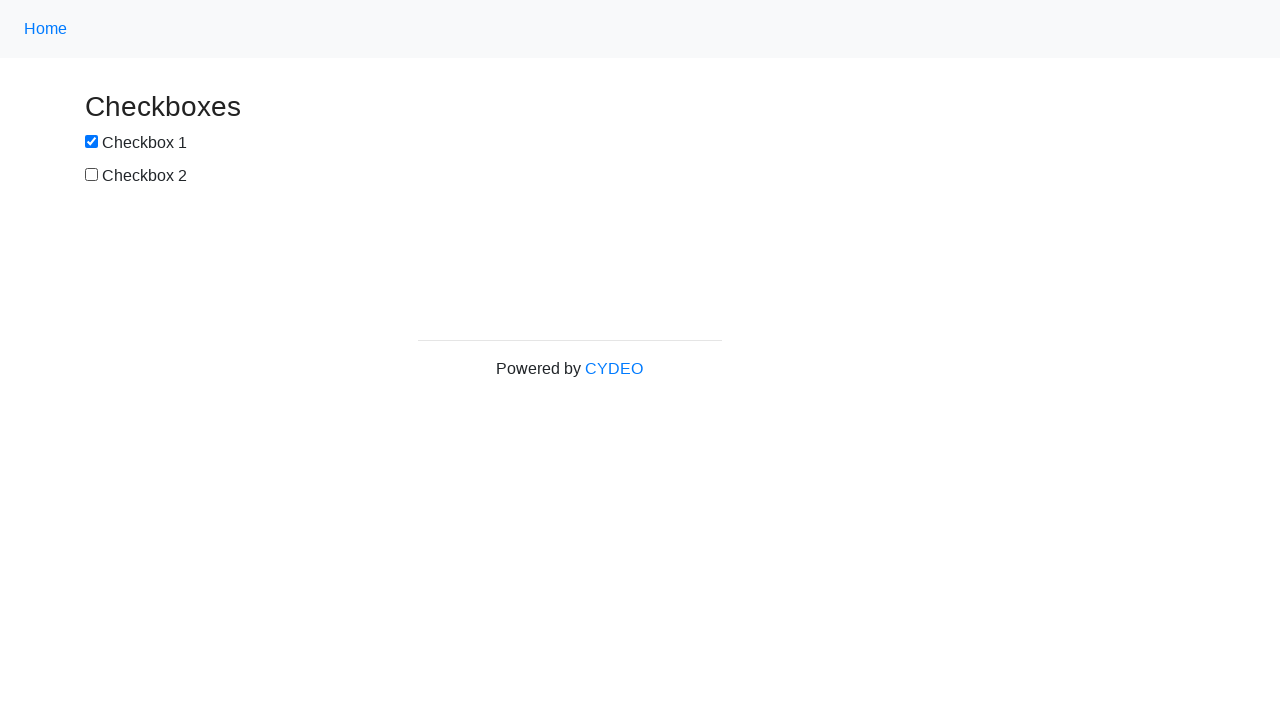

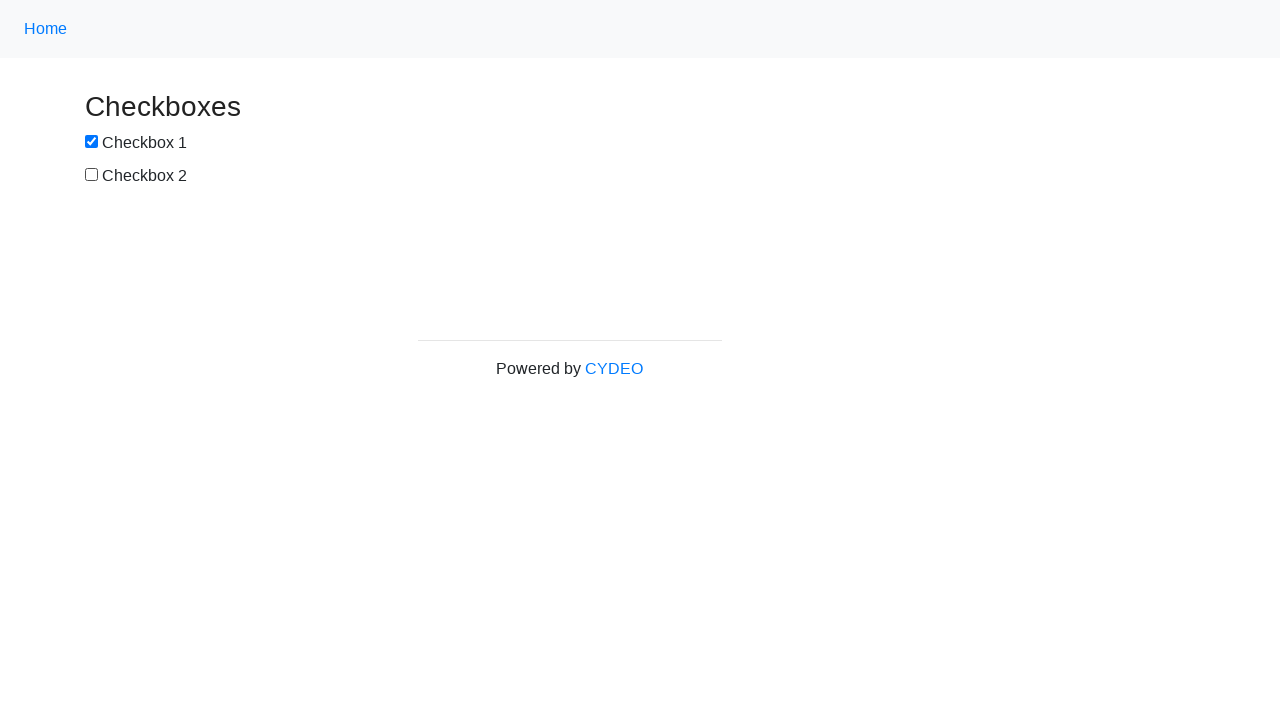